Tests dropdown selection functionality by selecting Option3 from a dropdown menu

Starting URL: https://rahulshettyacademy.com/AutomationPractice/

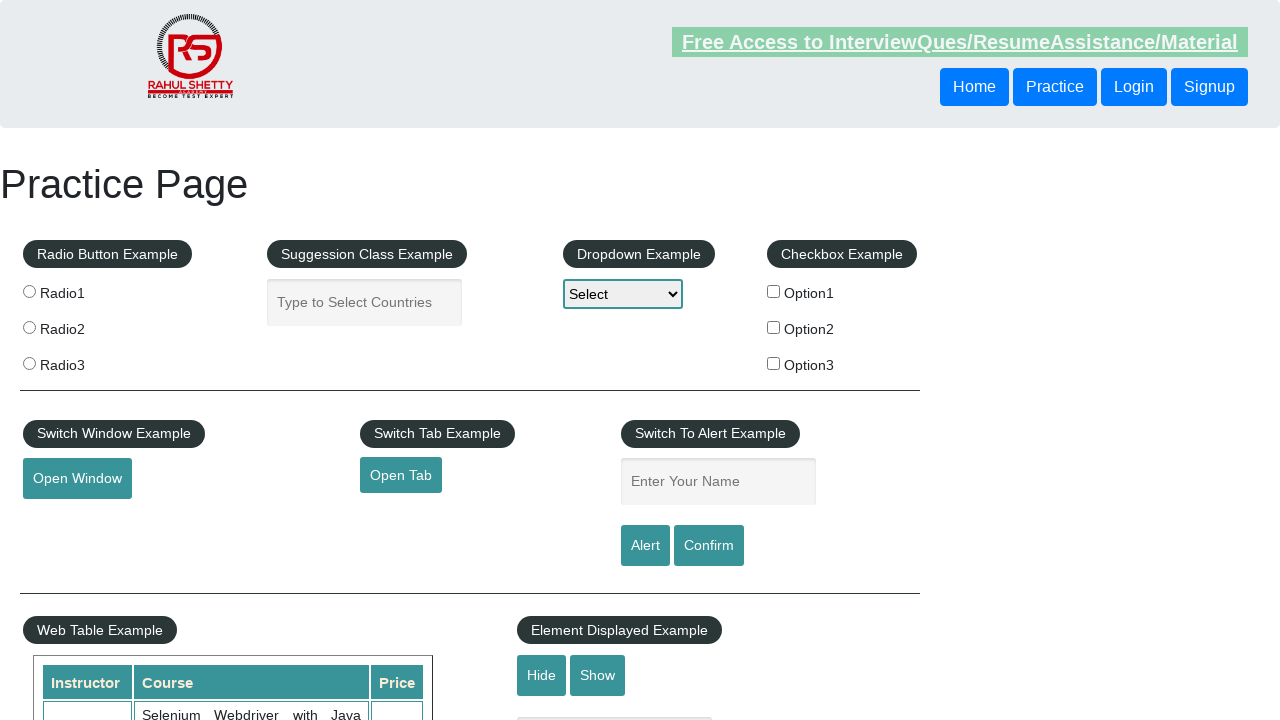

Selected Option3 from dropdown menu on select#dropdown-class-example
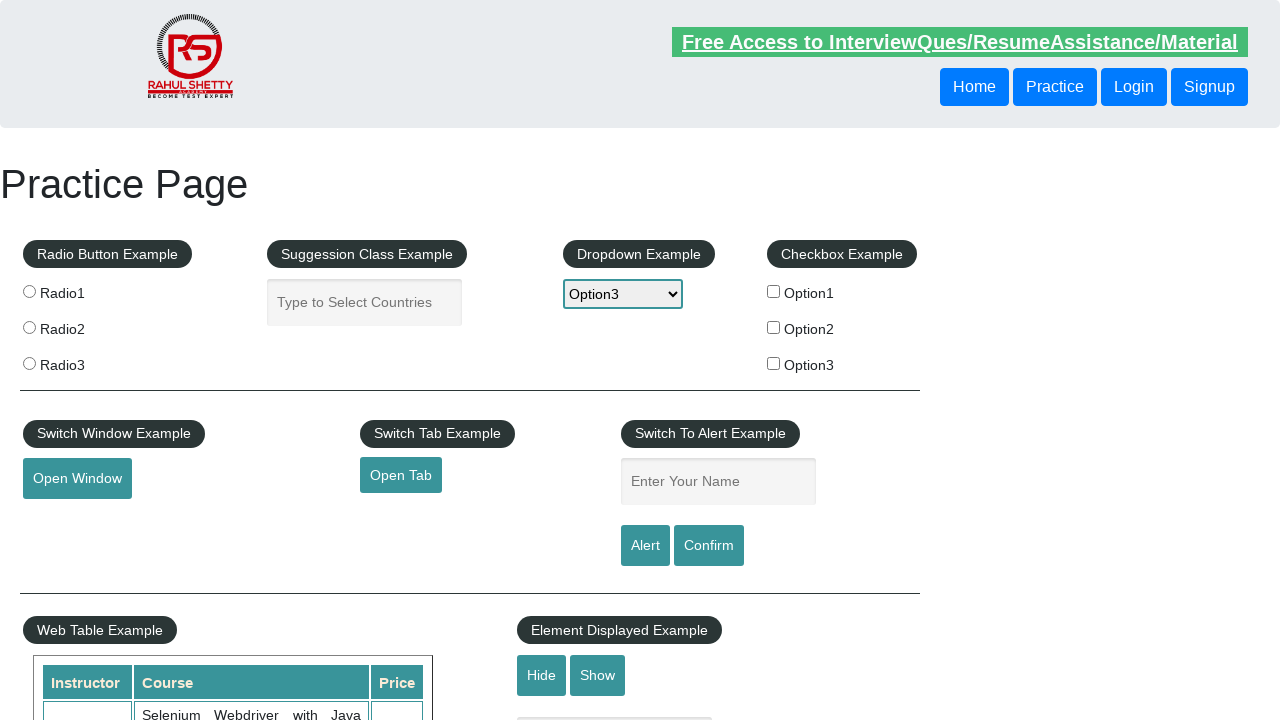

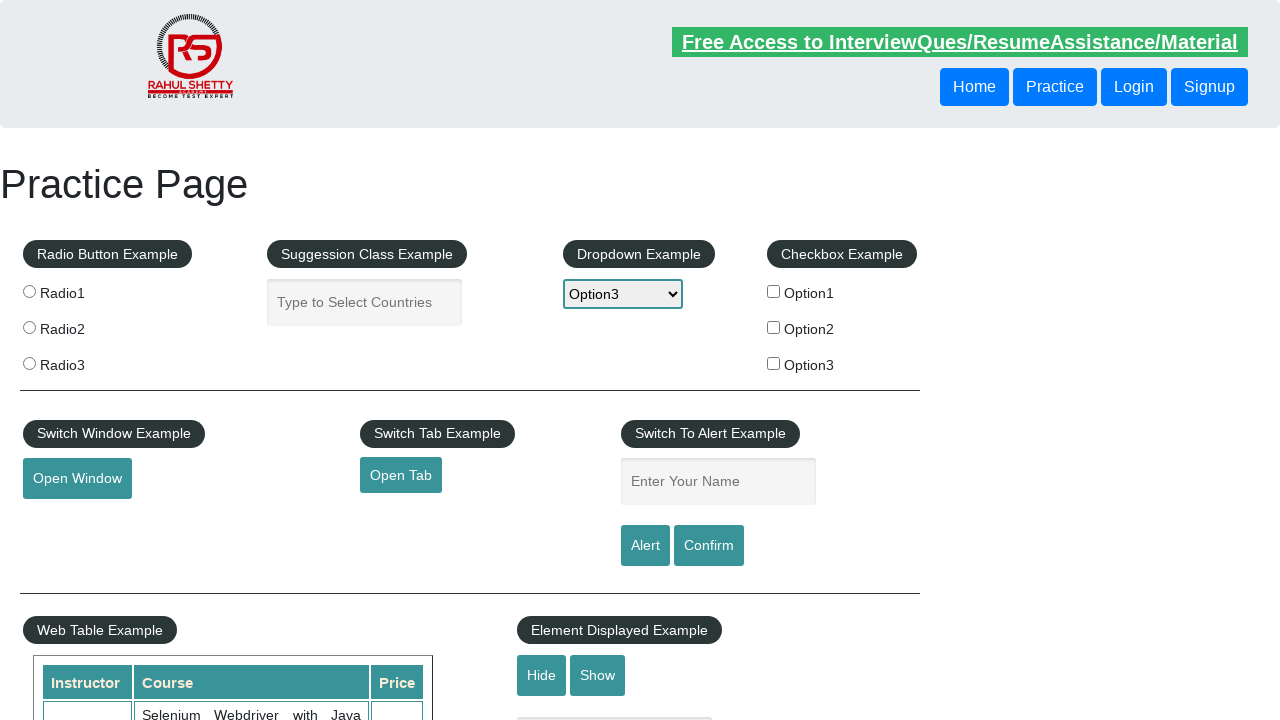